Tests mobile responsiveness by changing viewport to mobile dimensions and verifying the page content adapts properly.

Starting URL: https://chefscart.ai

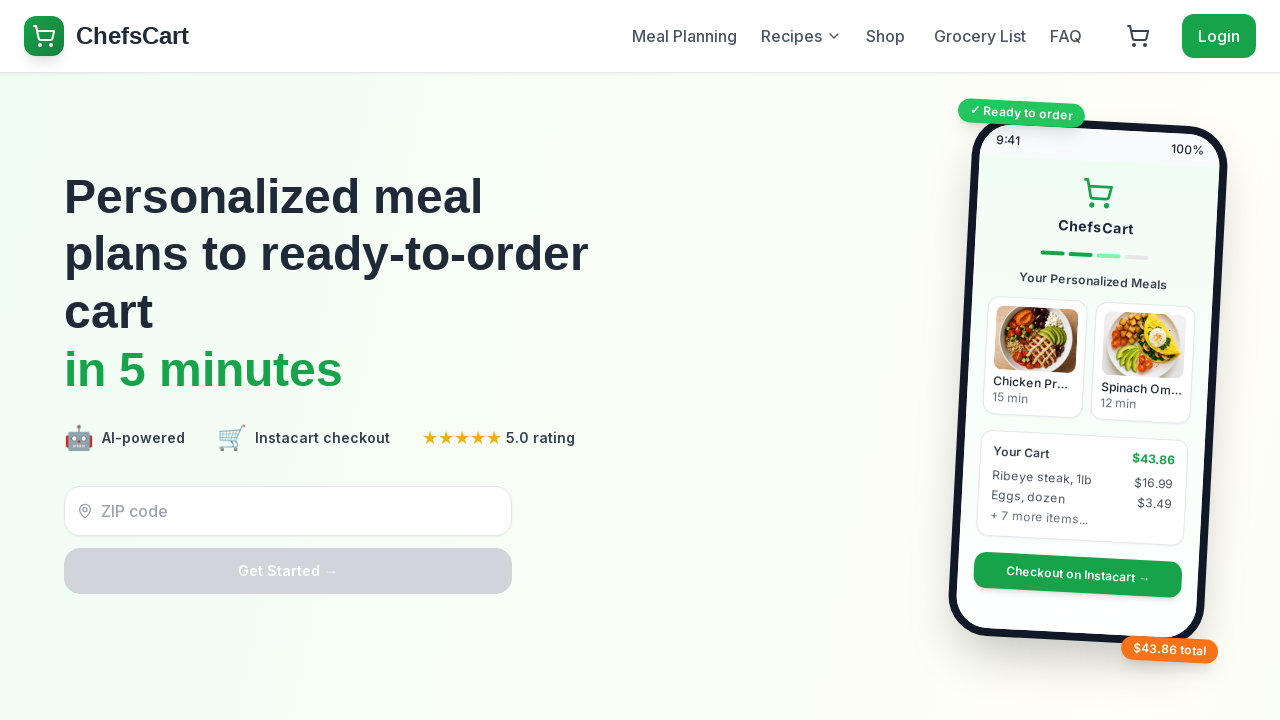

Waited for page to fully load (networkidle)
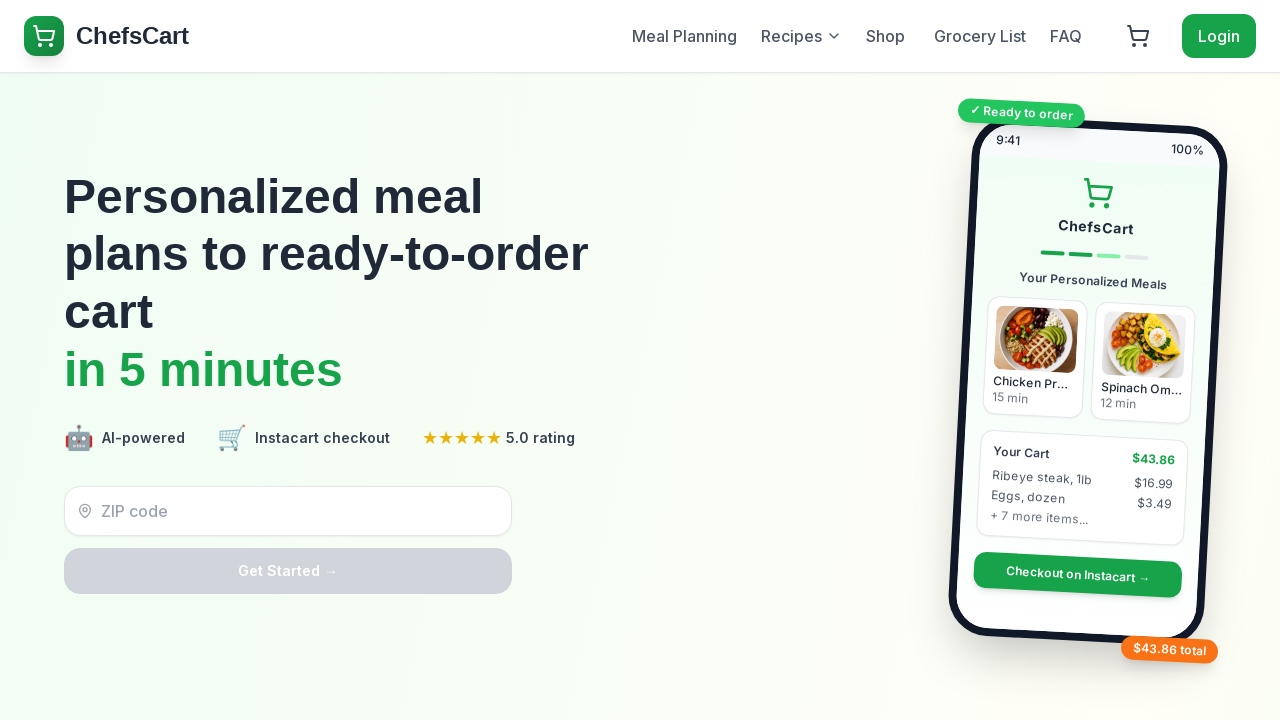

Retrieved body text content
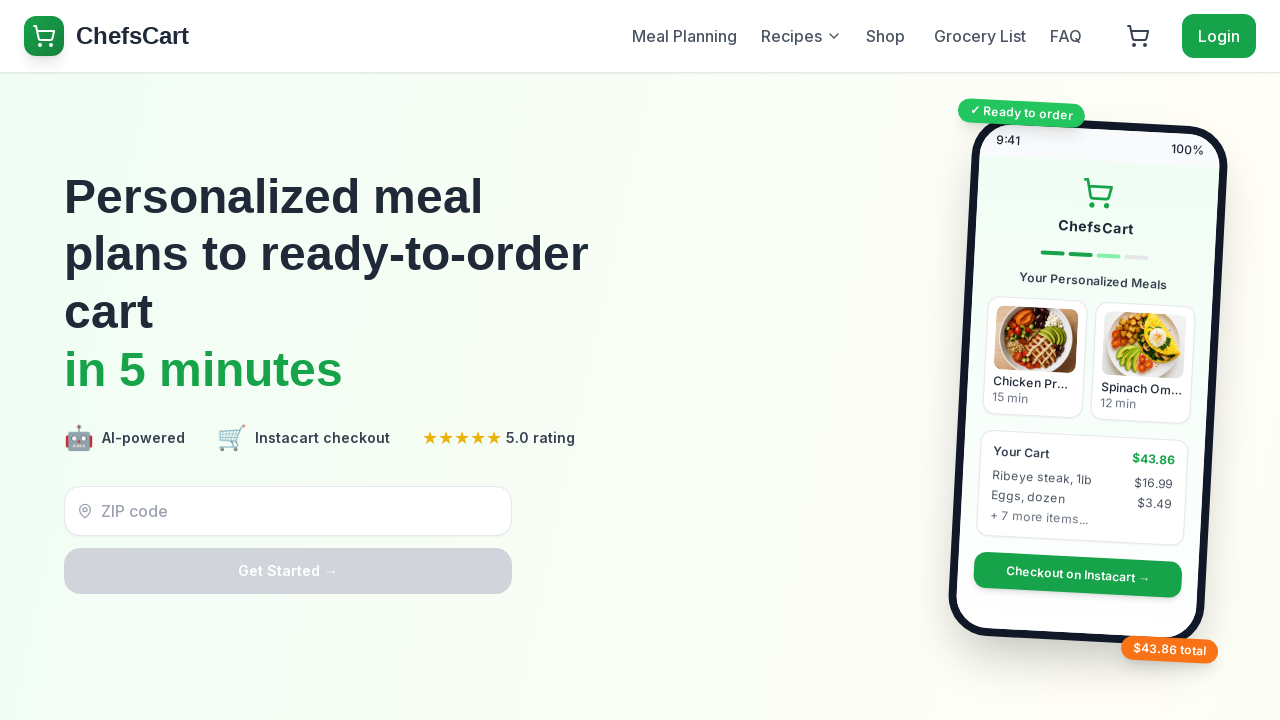

Verified page has substantial content (>100 characters)
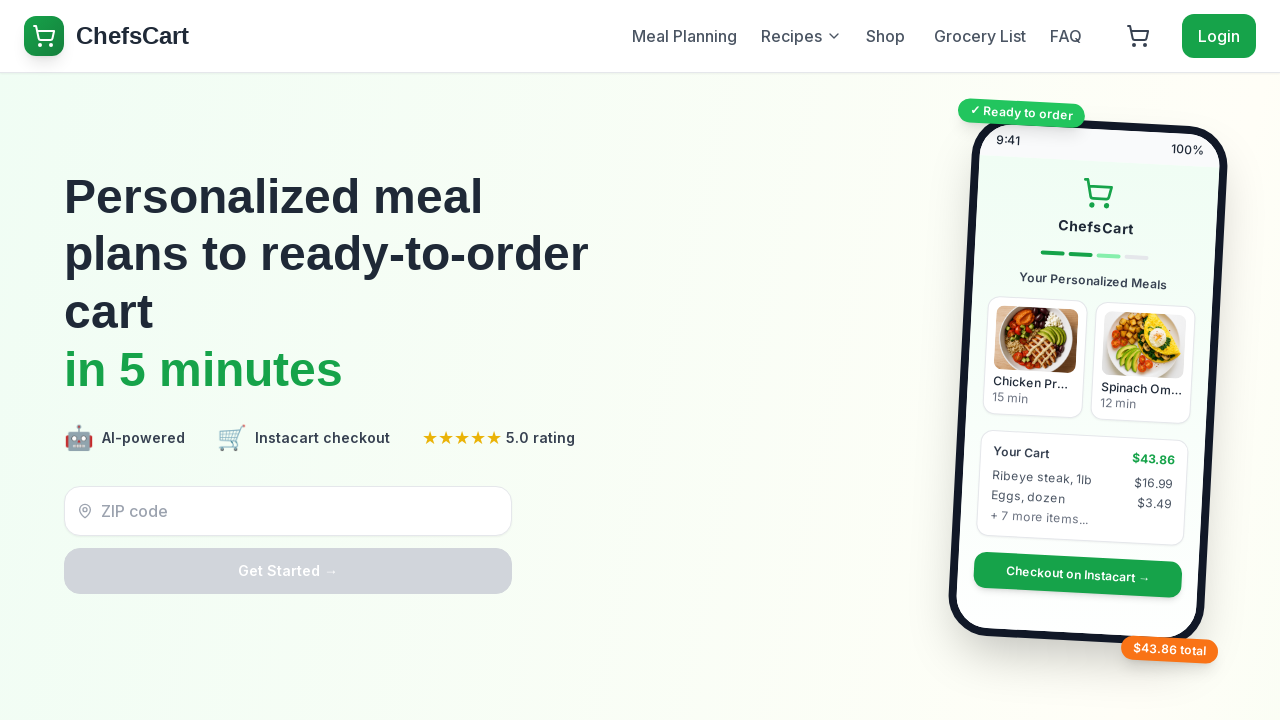

Changed viewport to mobile dimensions (375x667)
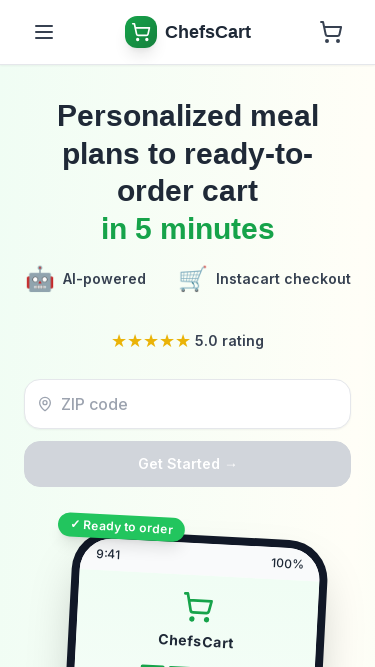

Retrieved body bounding box in mobile view
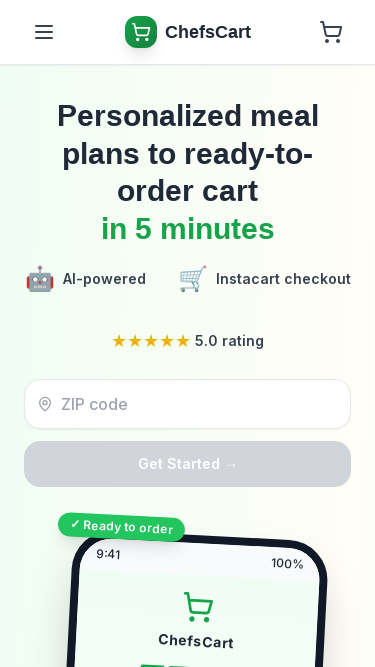

Verified body element is visible in mobile view
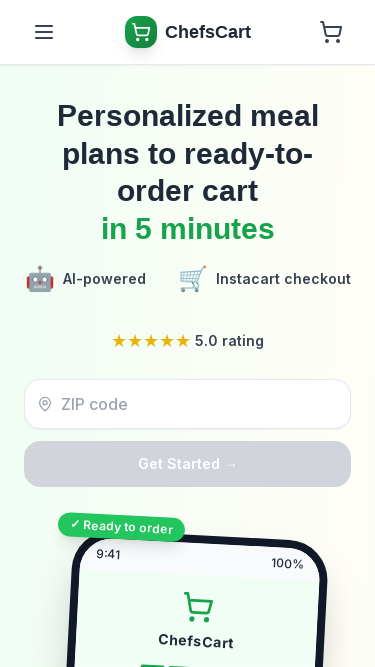

Verified page content fits within mobile viewport width
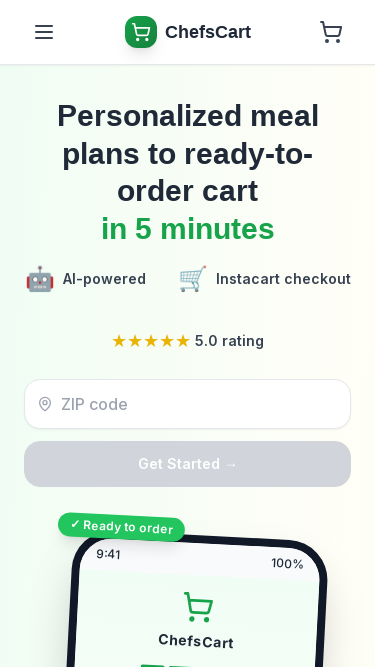

Reset viewport to desktop dimensions (1920x1080)
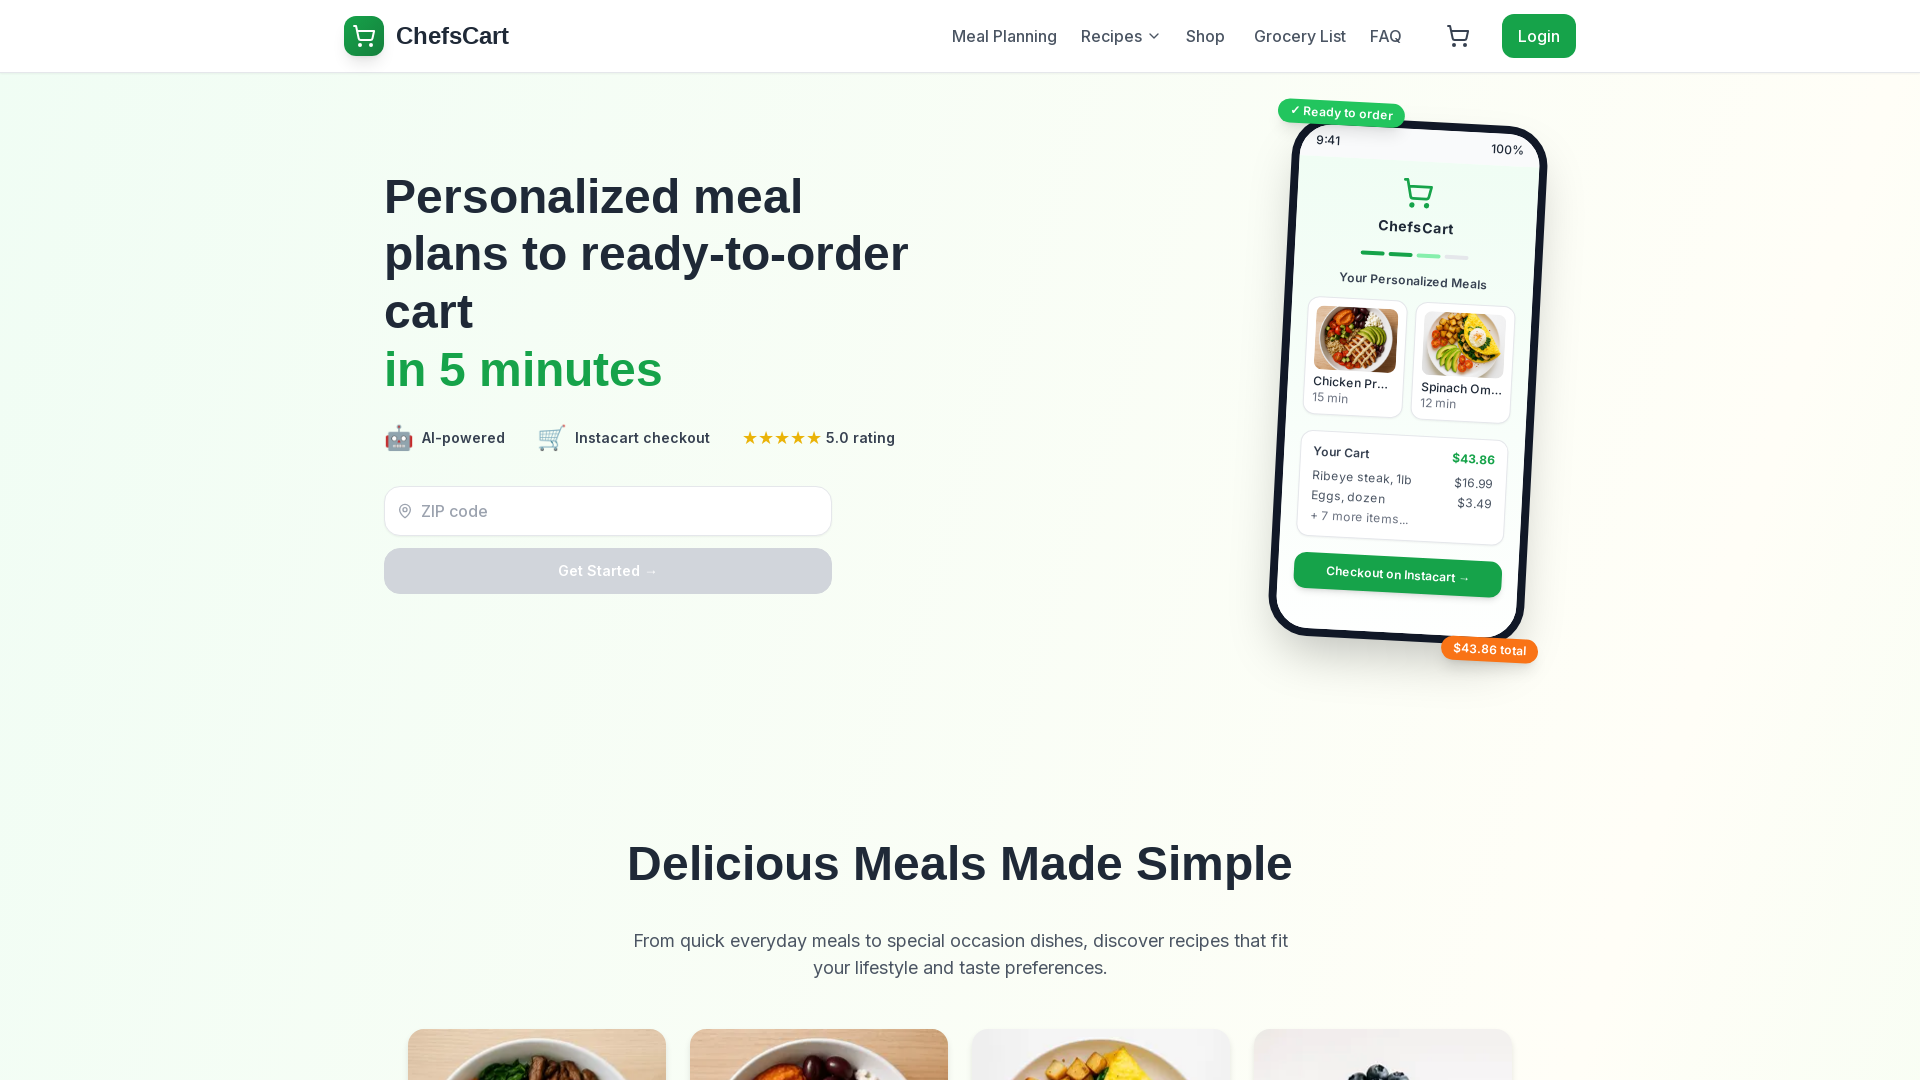

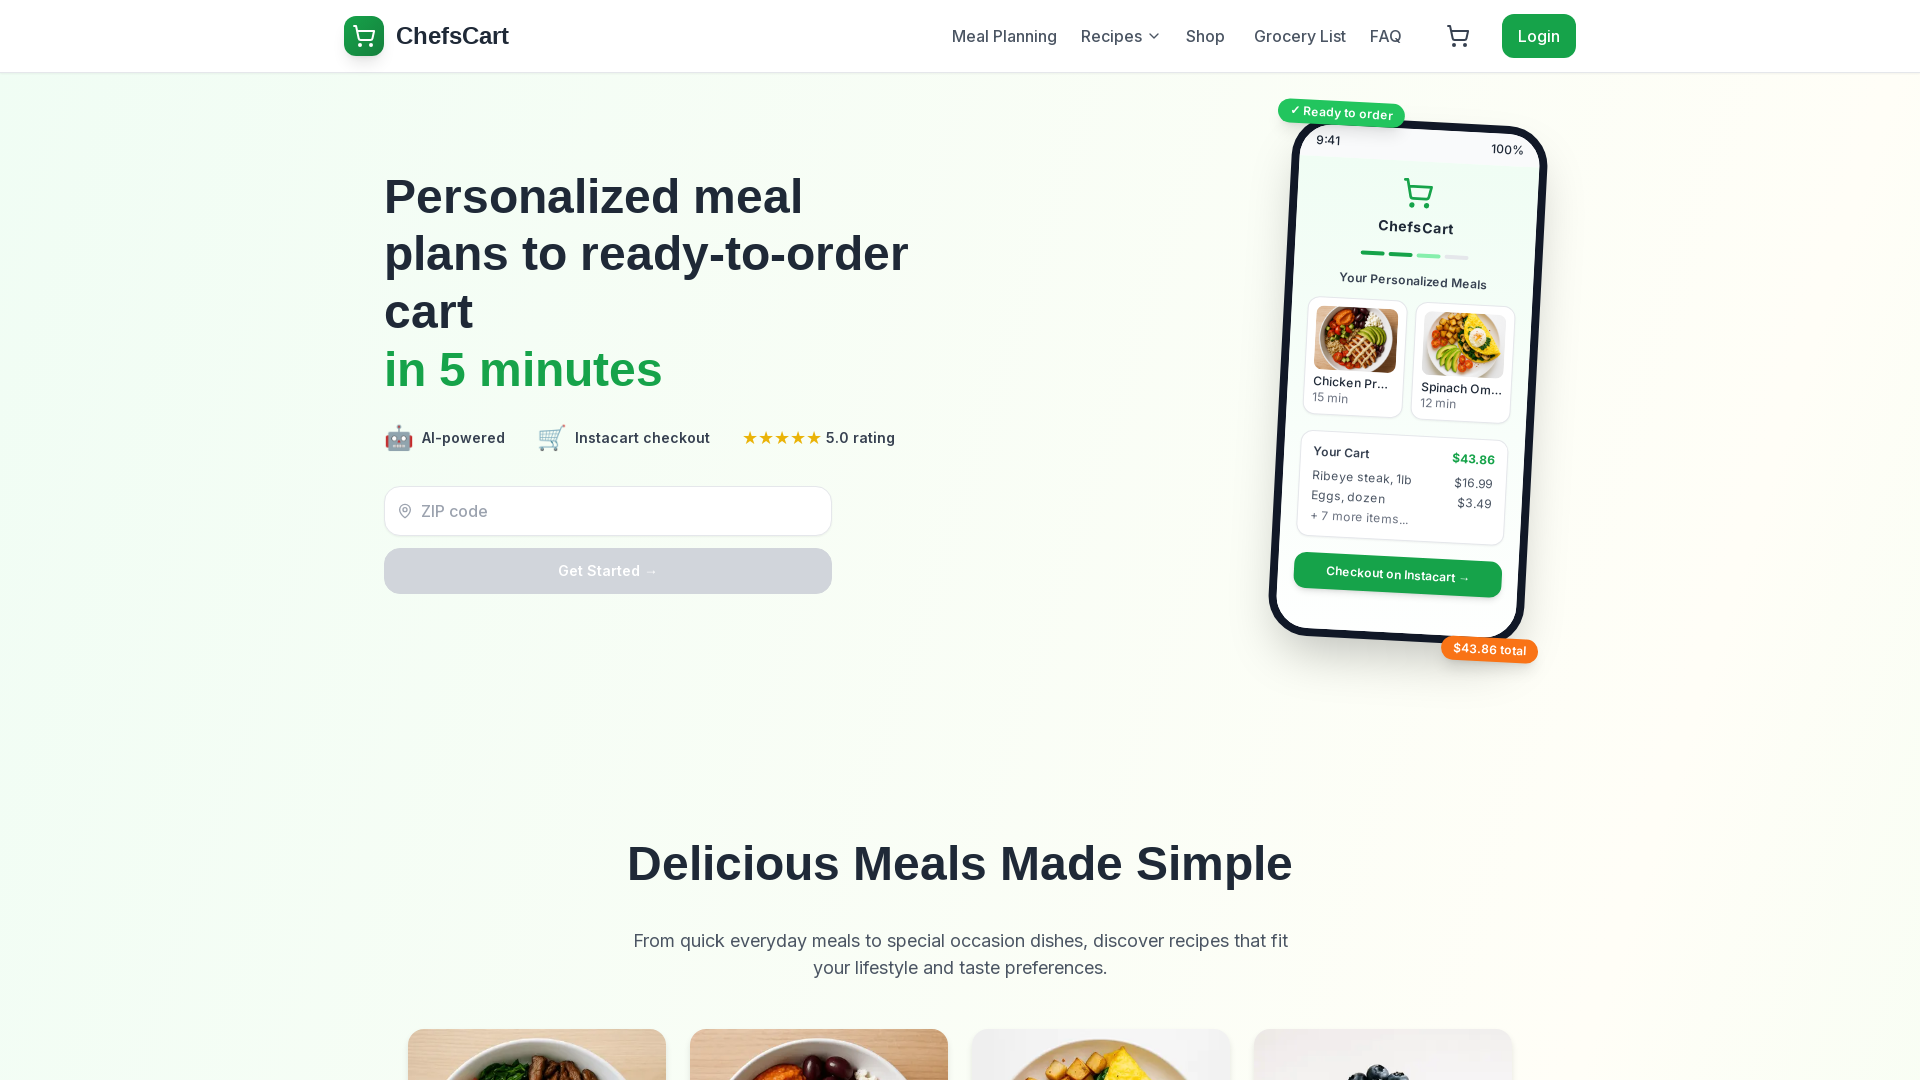